Tests horizontal scrolling functionality on a dashboard page by scrolling right and then back left

Starting URL: https://dashboards.handmadeinteractive.com/jasonlove/

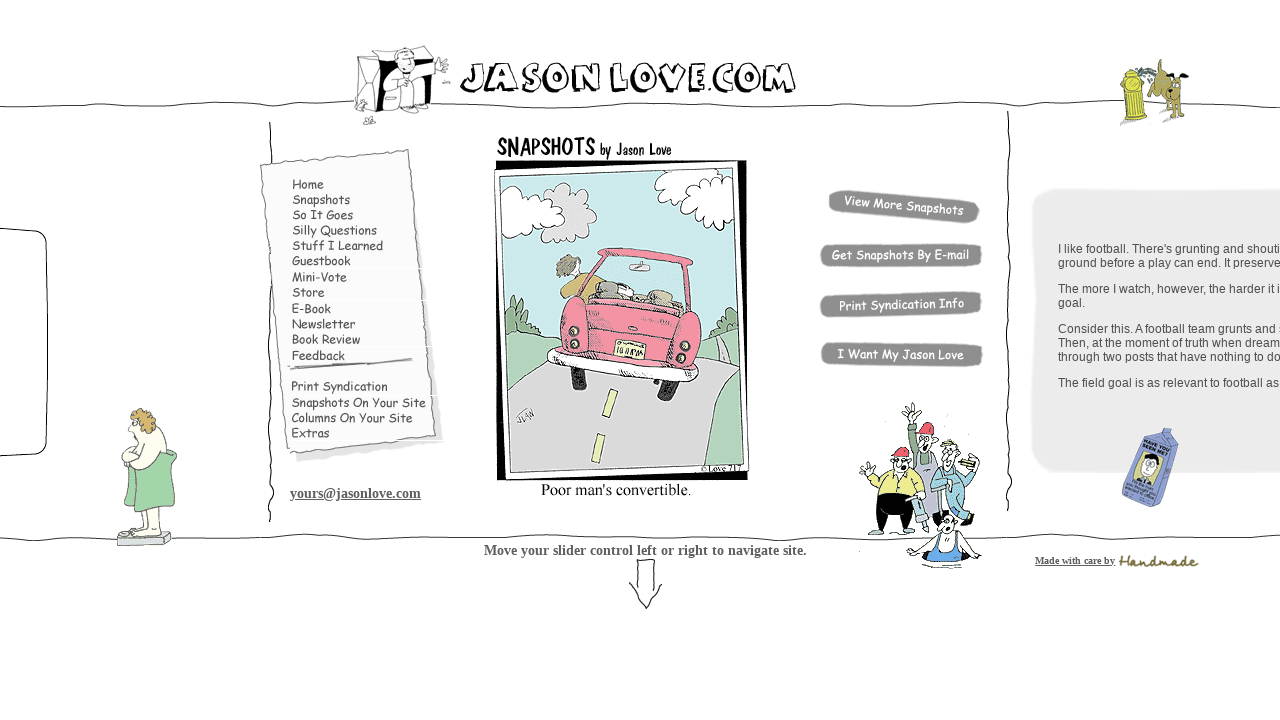

Waited for dashboard page to fully load (networkidle)
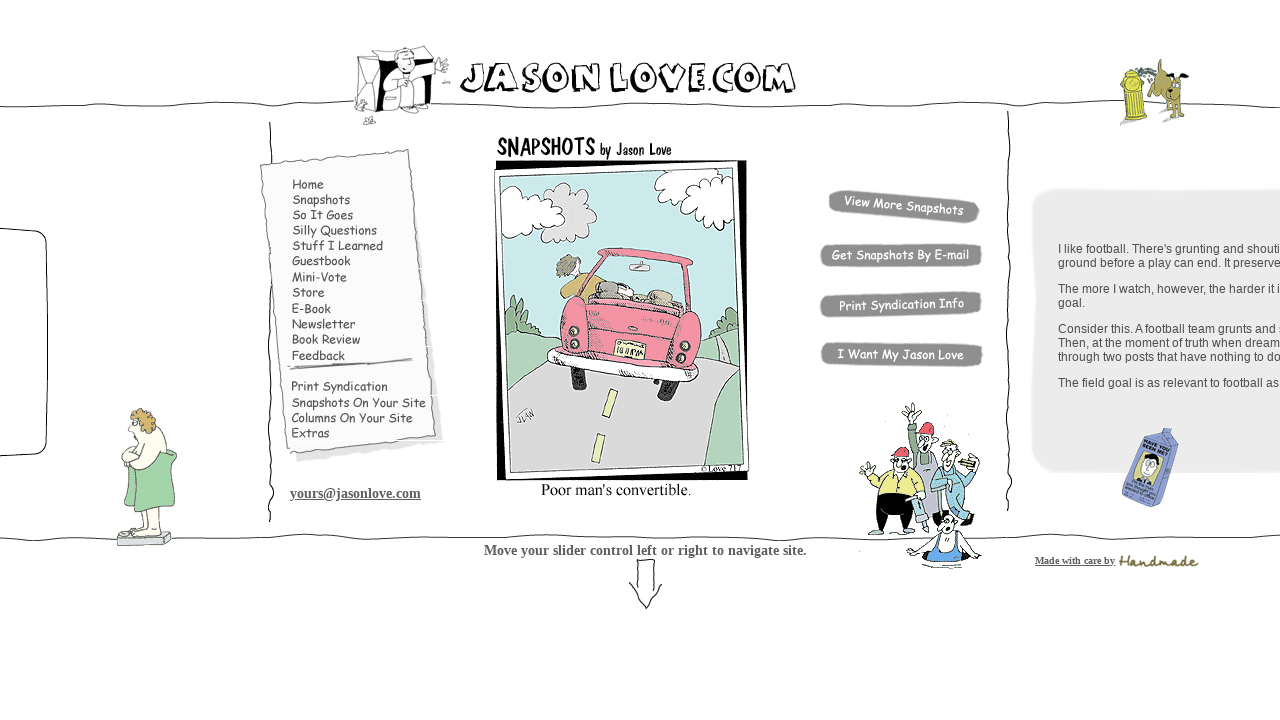

Scrolled horizontally to the right by 500 pixels
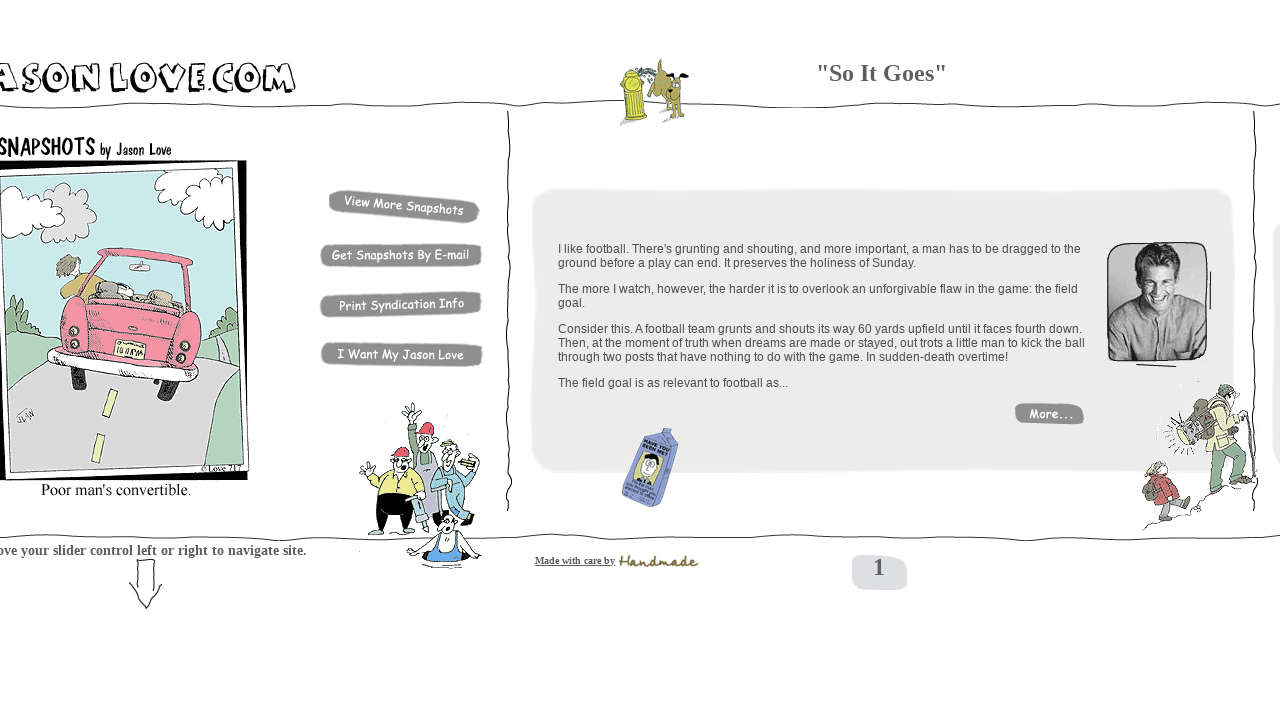

Waited 1 second to observe the scroll effect
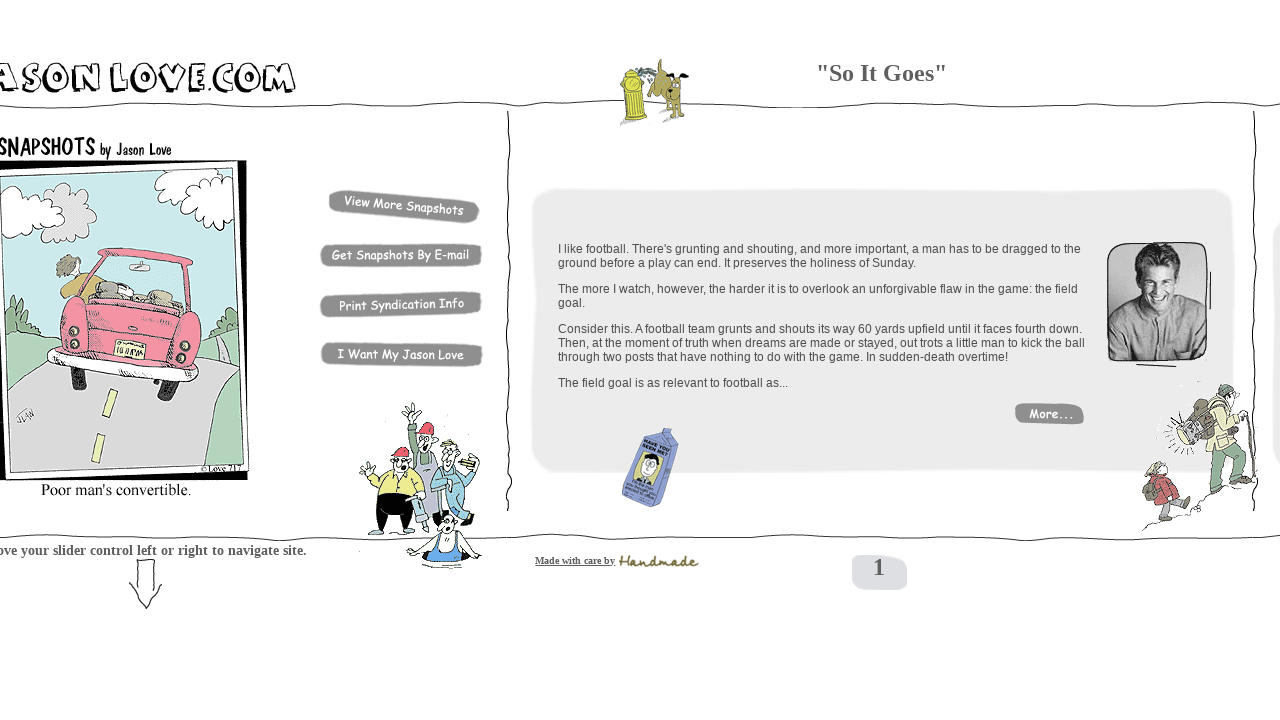

Scrolled horizontally back to the left by 500 pixels
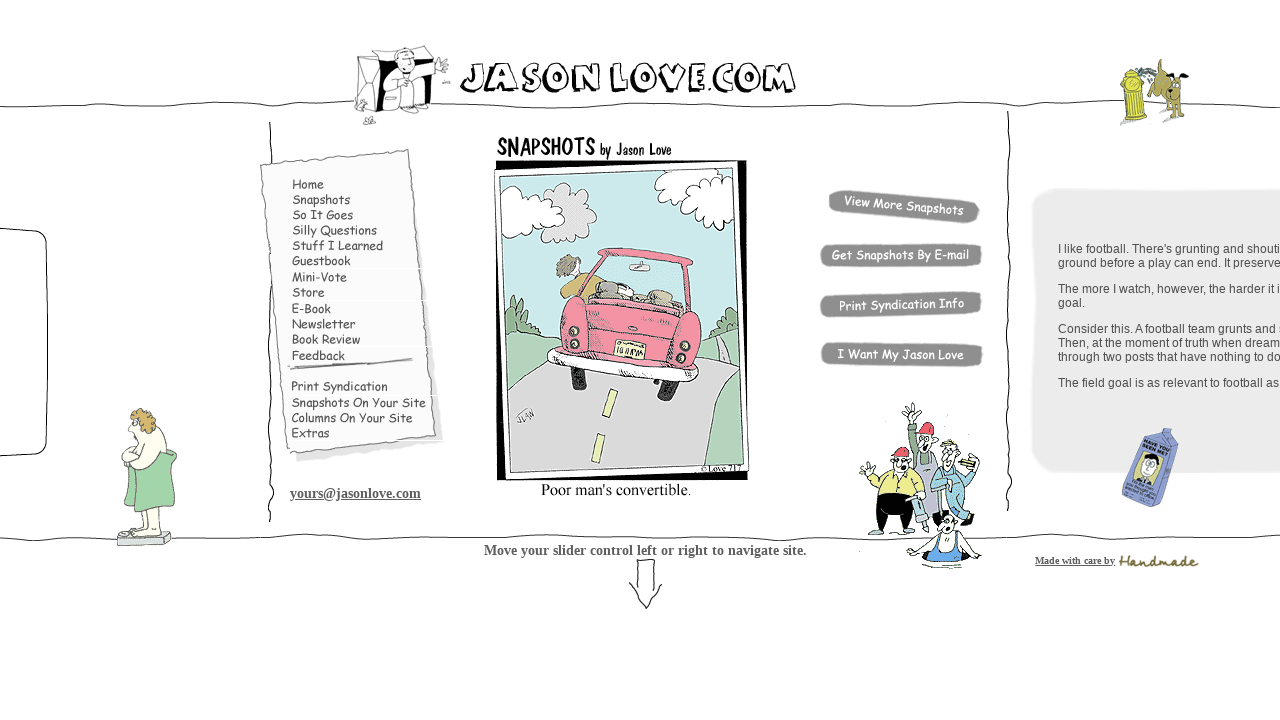

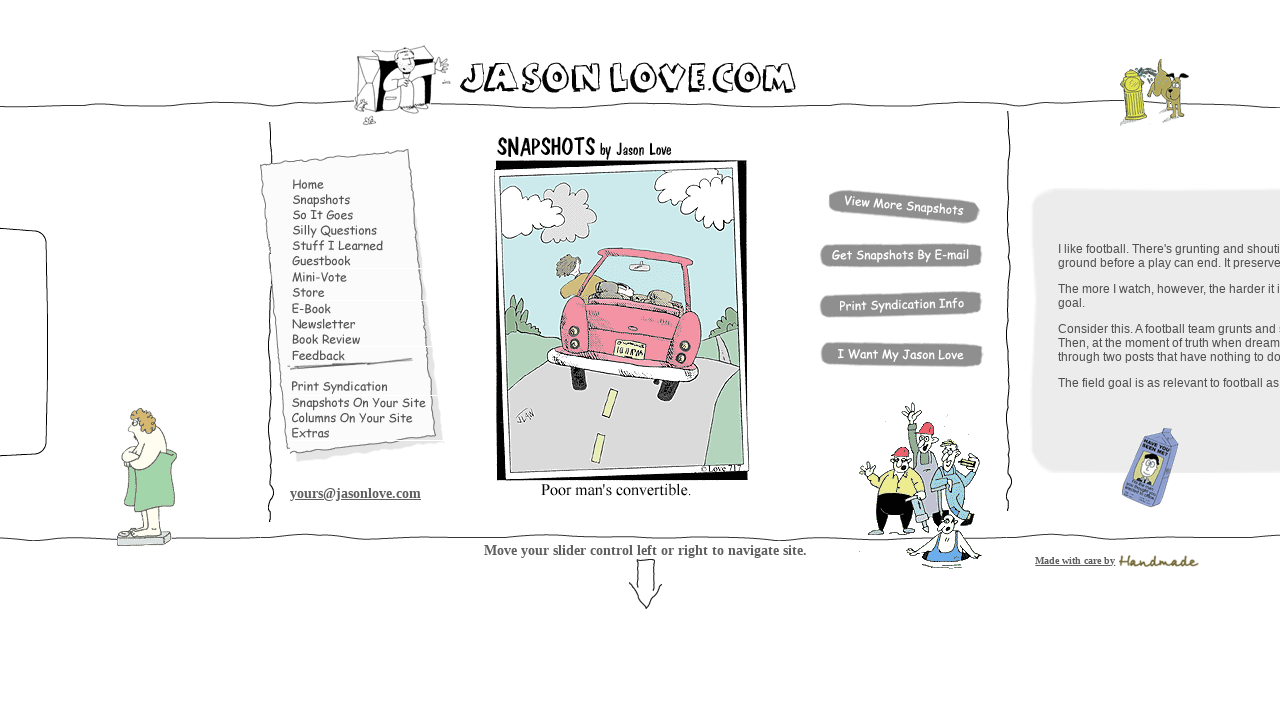